Basic browser automation test that navigates to edso.in website and maximizes the browser window

Starting URL: https://edso.in/

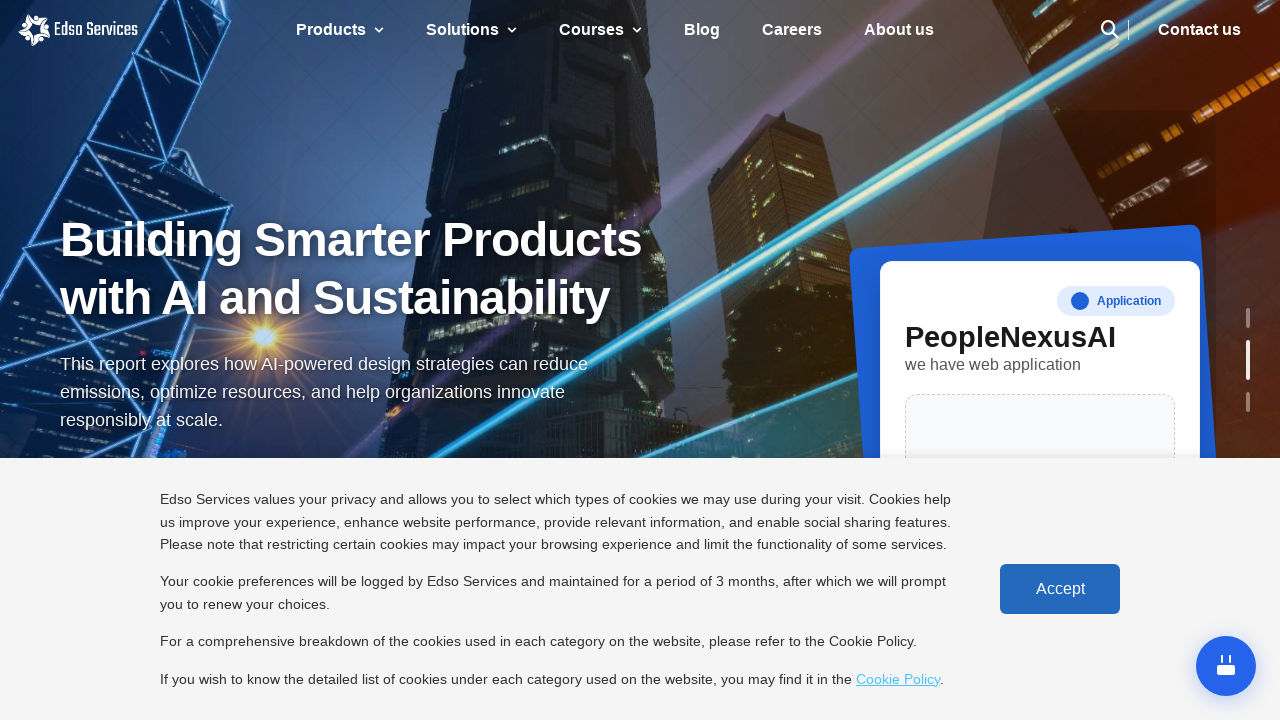

Navigated to https://edso.in/
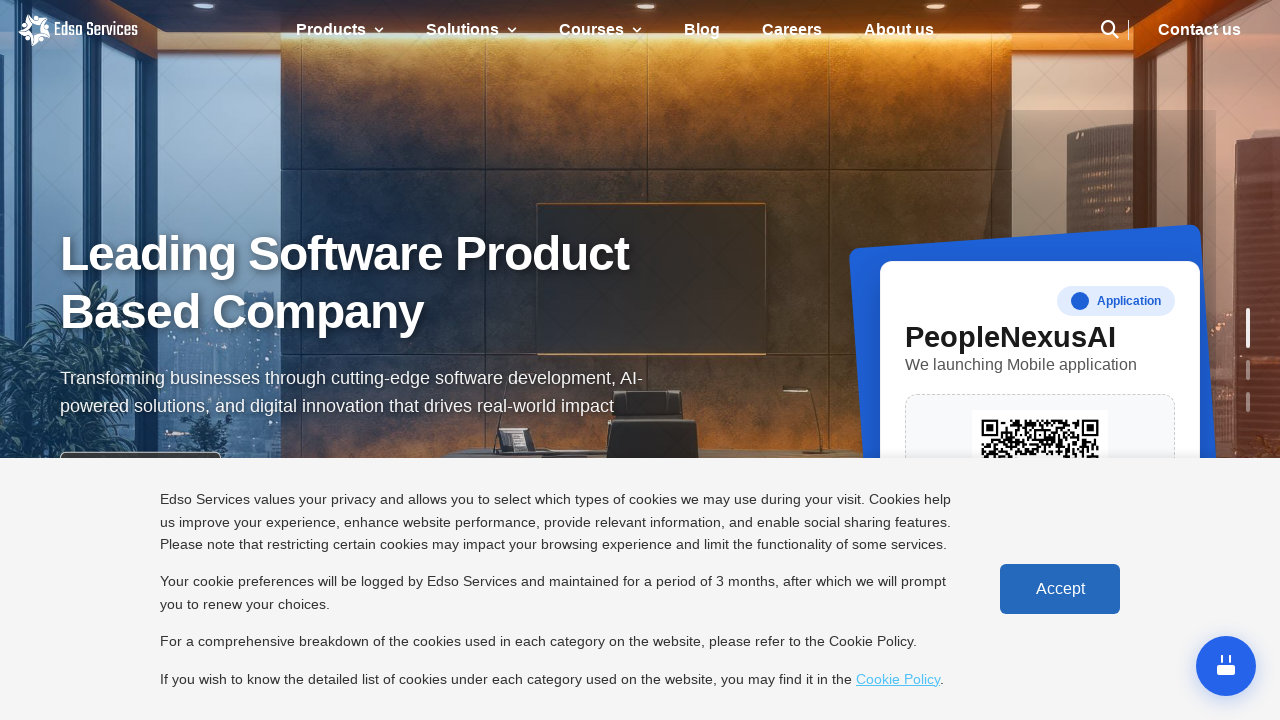

Maximized browser window to 1920x1080
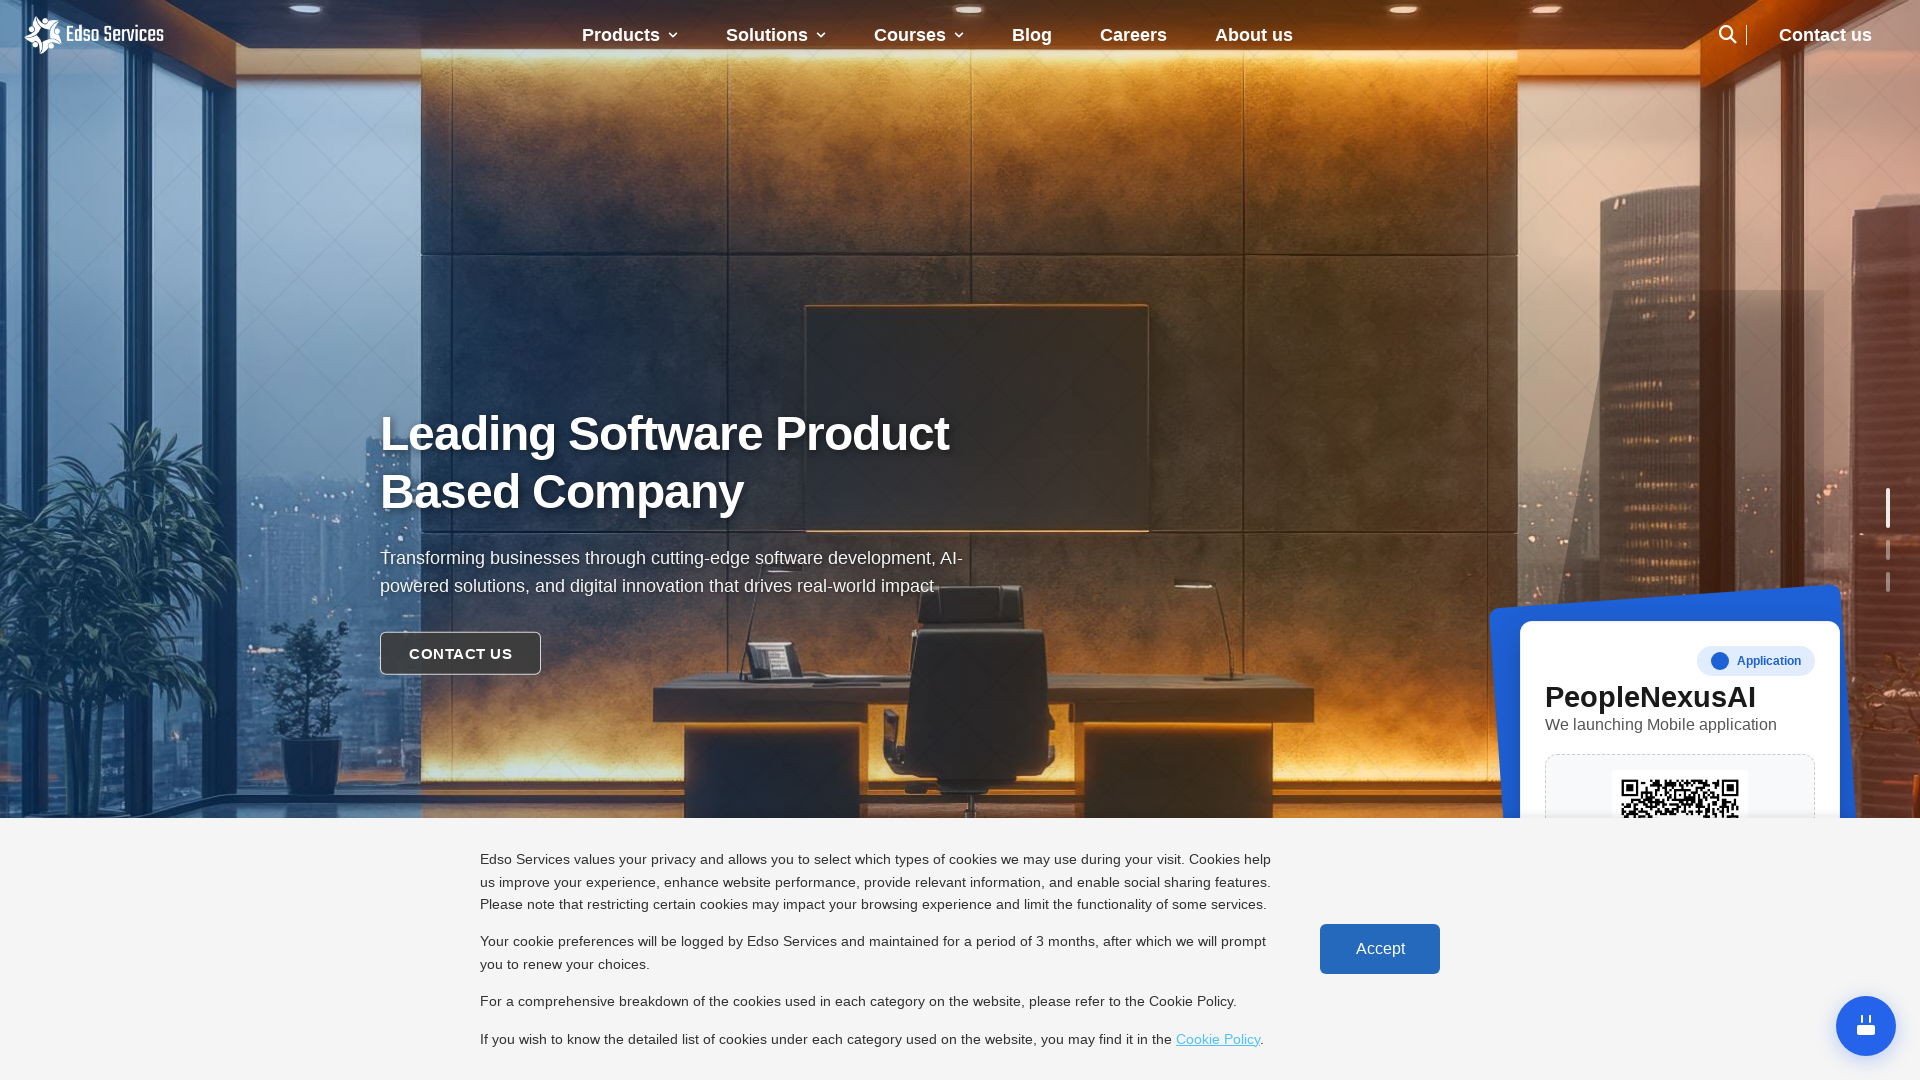

Page fully loaded
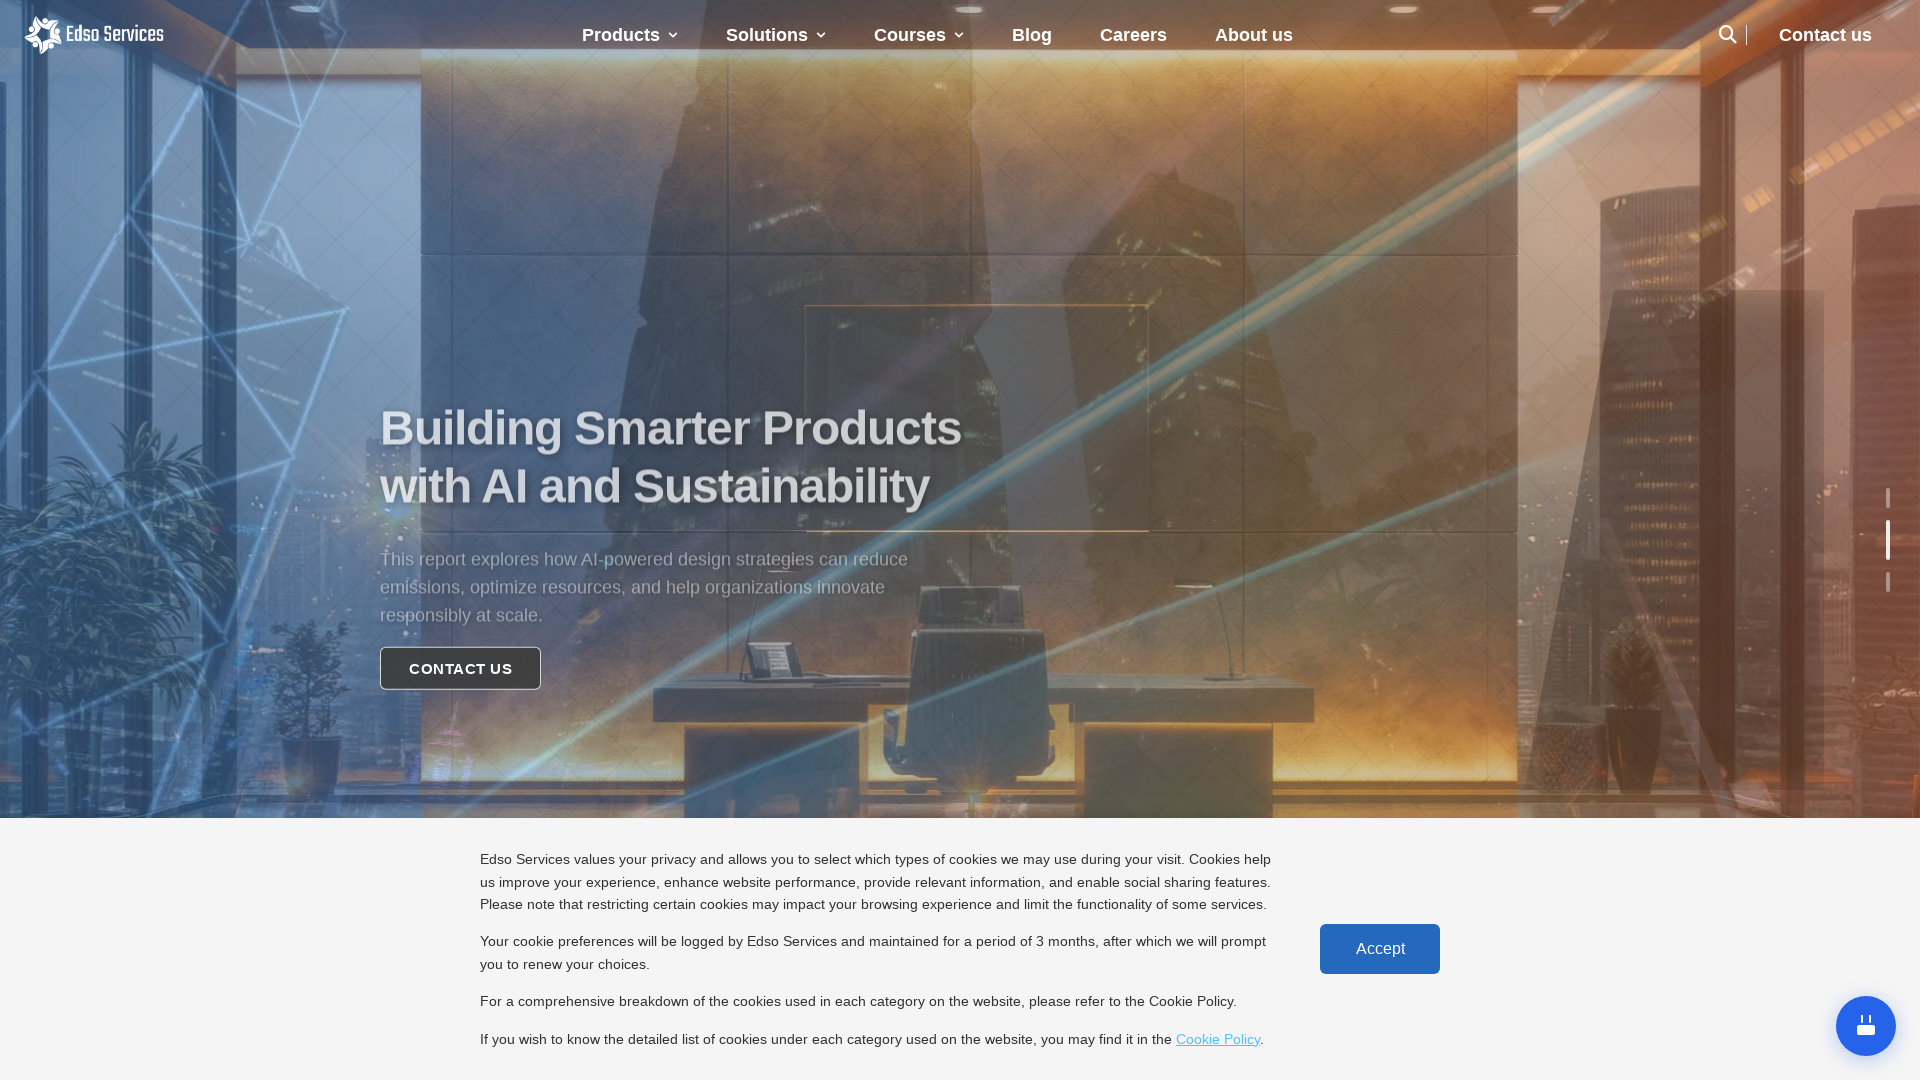

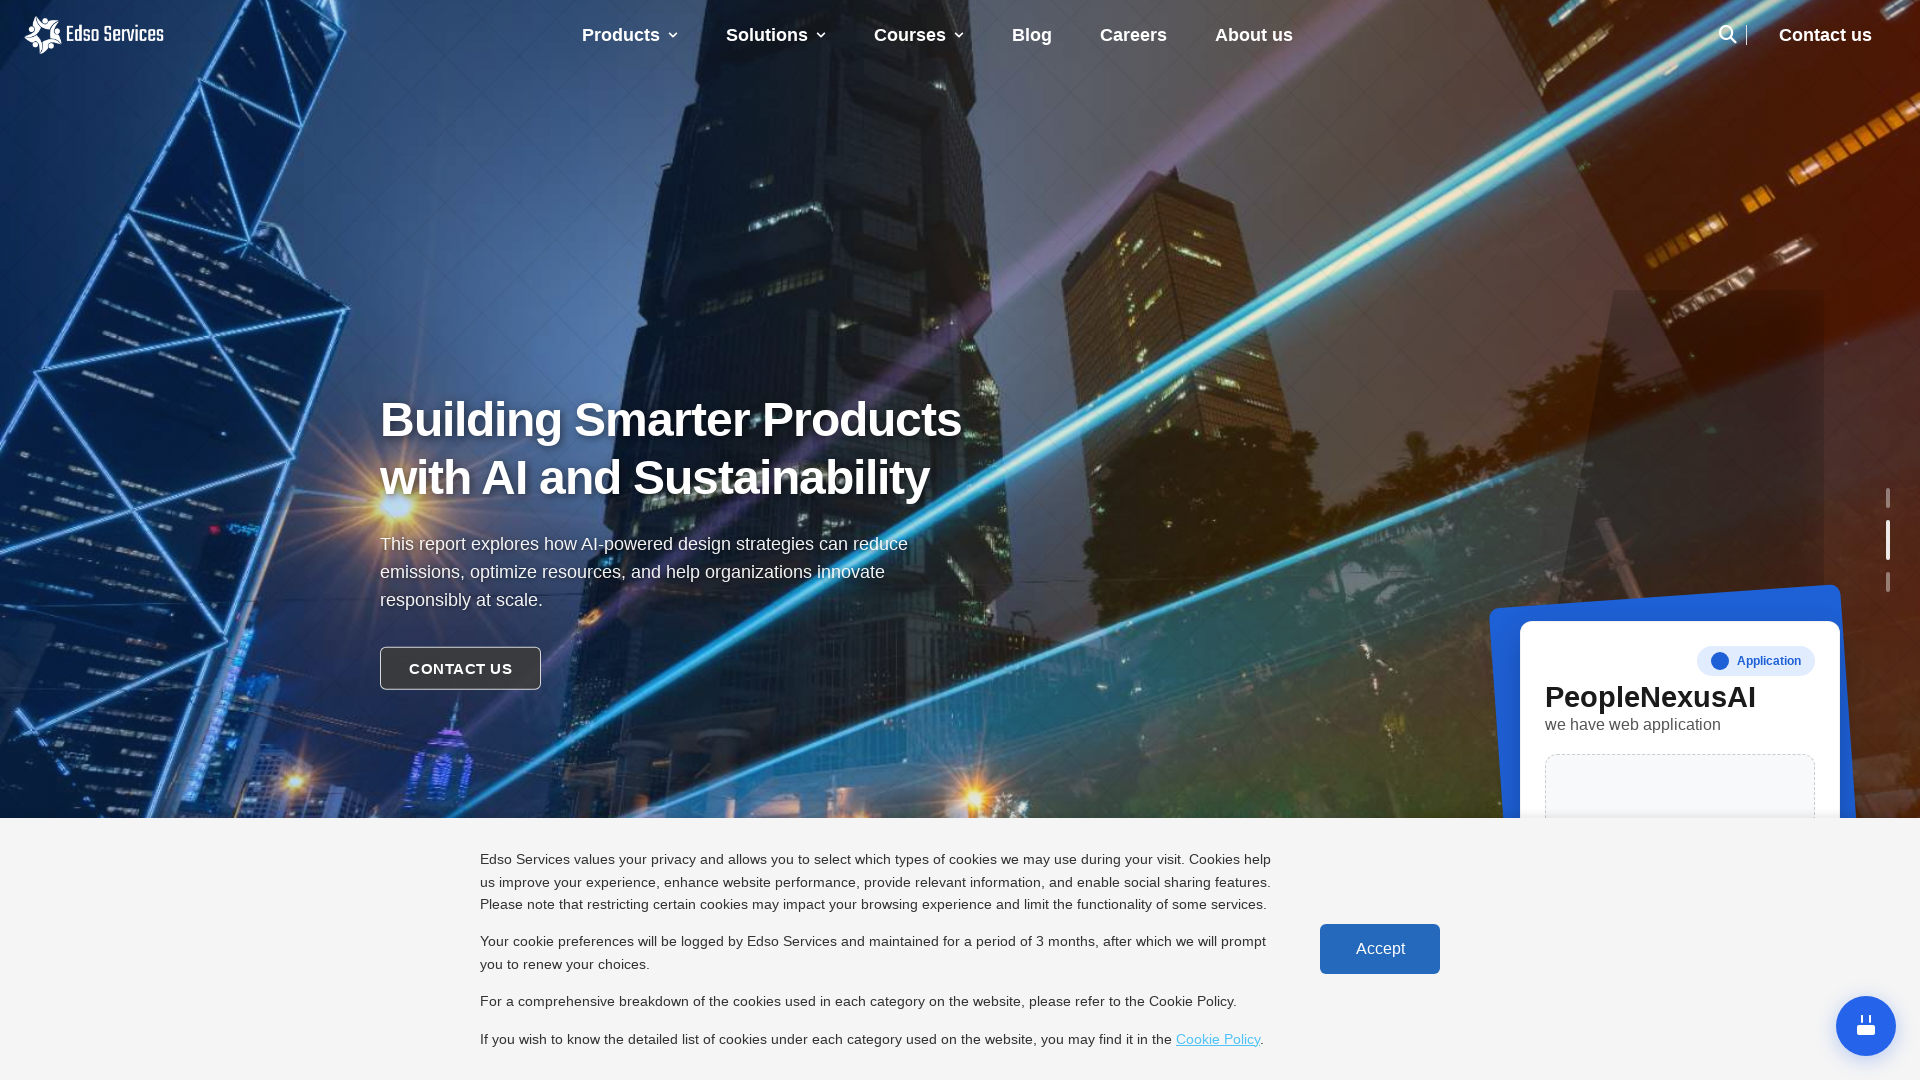